Tests drag and drop functionality on jQuery UI demo page by dragging an element from source to target location

Starting URL: https://jqueryui.com/droppable/

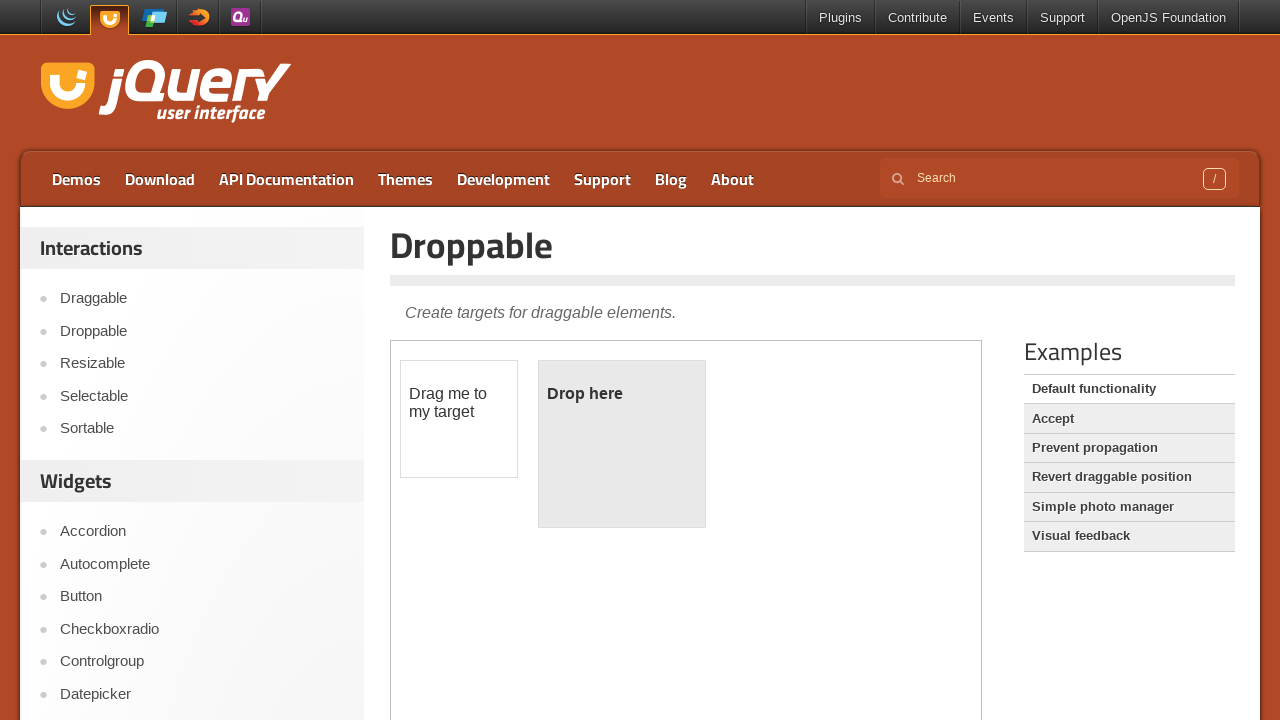

Navigated to jQuery UI droppable demo page
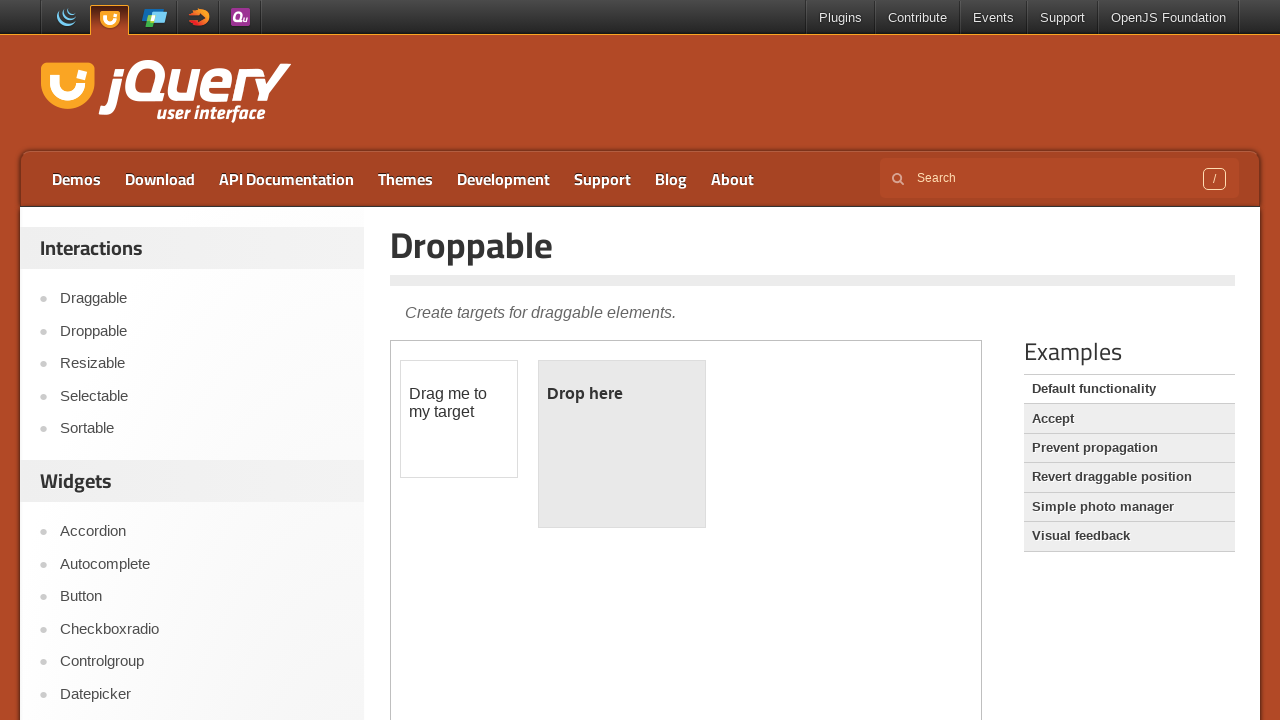

Located the demo iframe
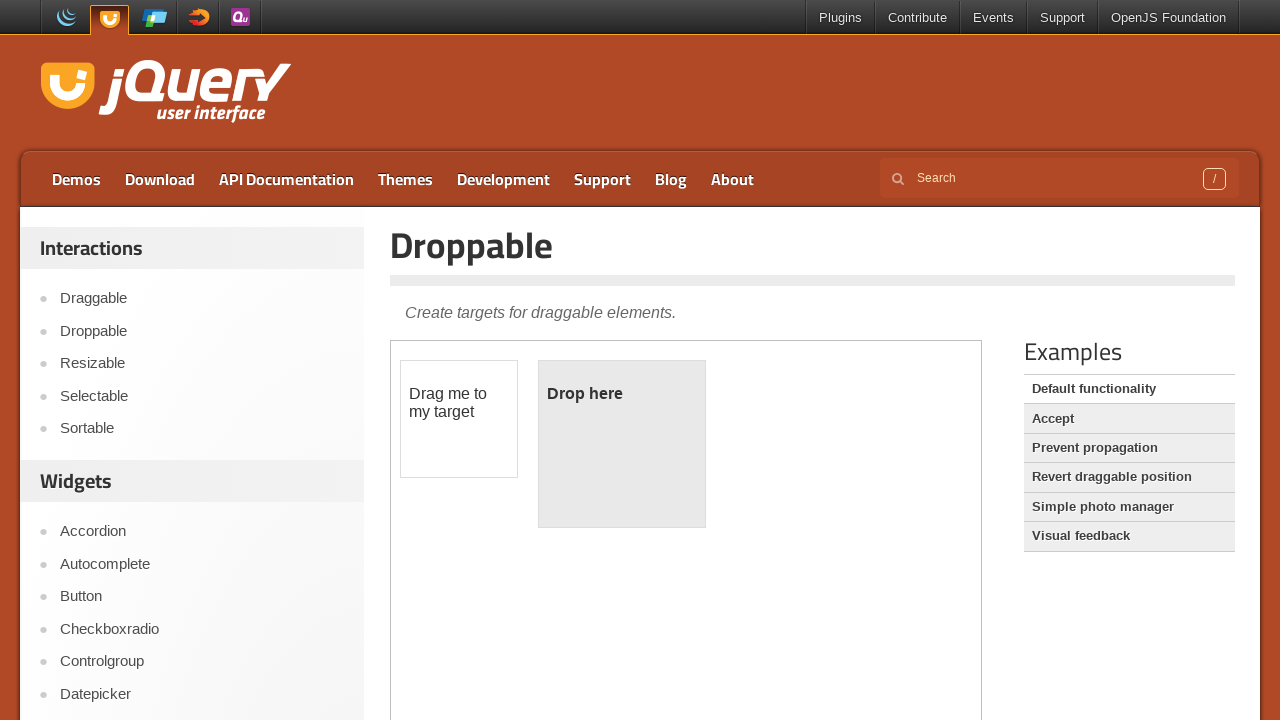

Located the draggable element
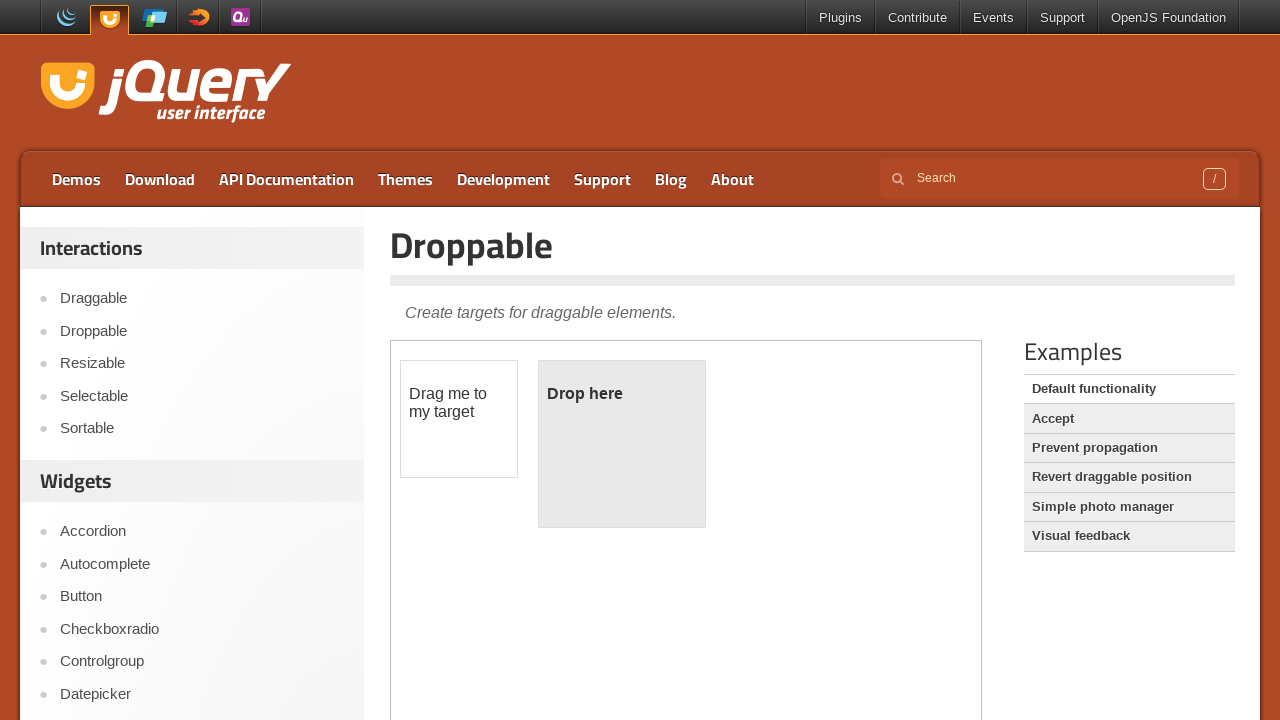

Located the droppable target element
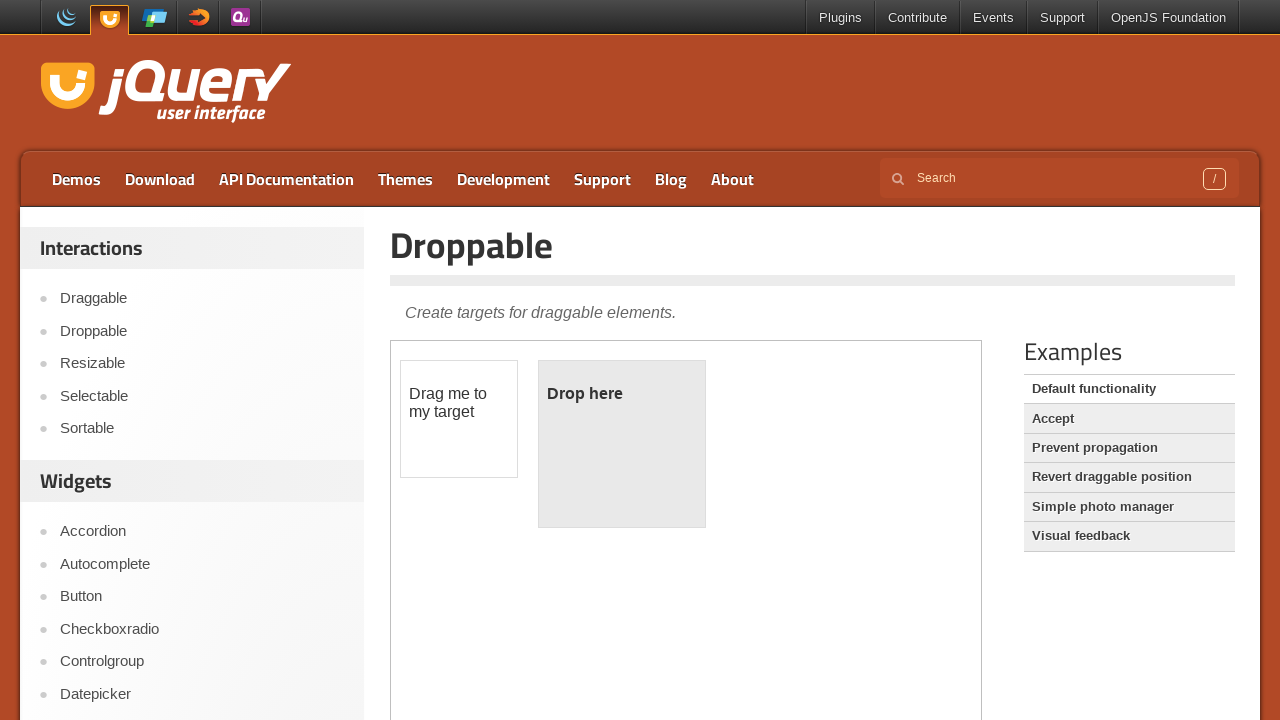

Dragged element from source to target location at (622, 444)
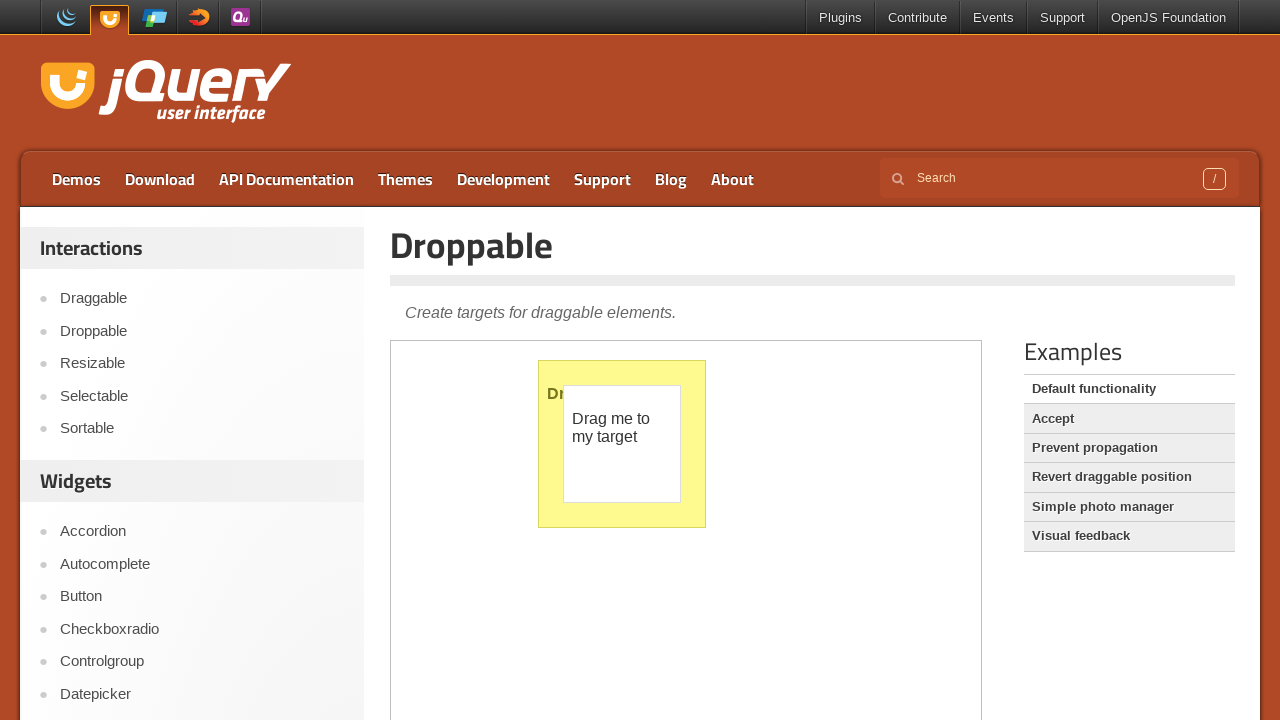

Verified drop was successful - droppable element now contains 'Dropped!' text
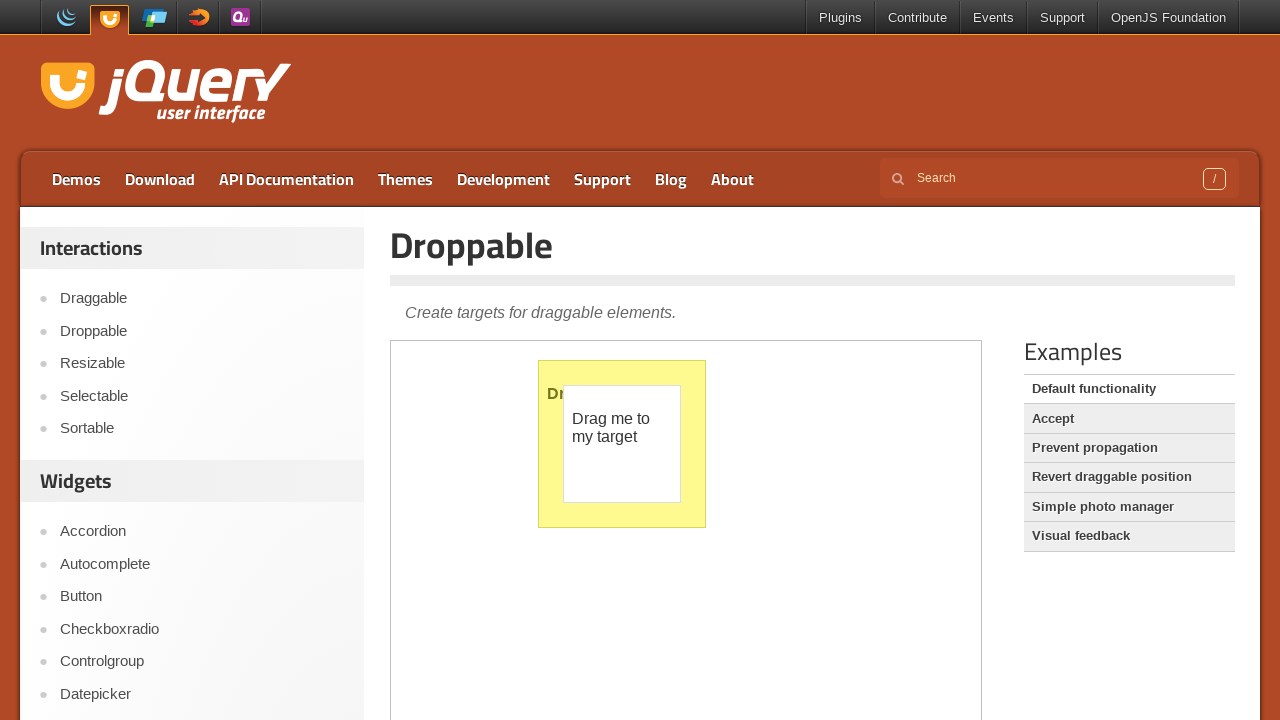

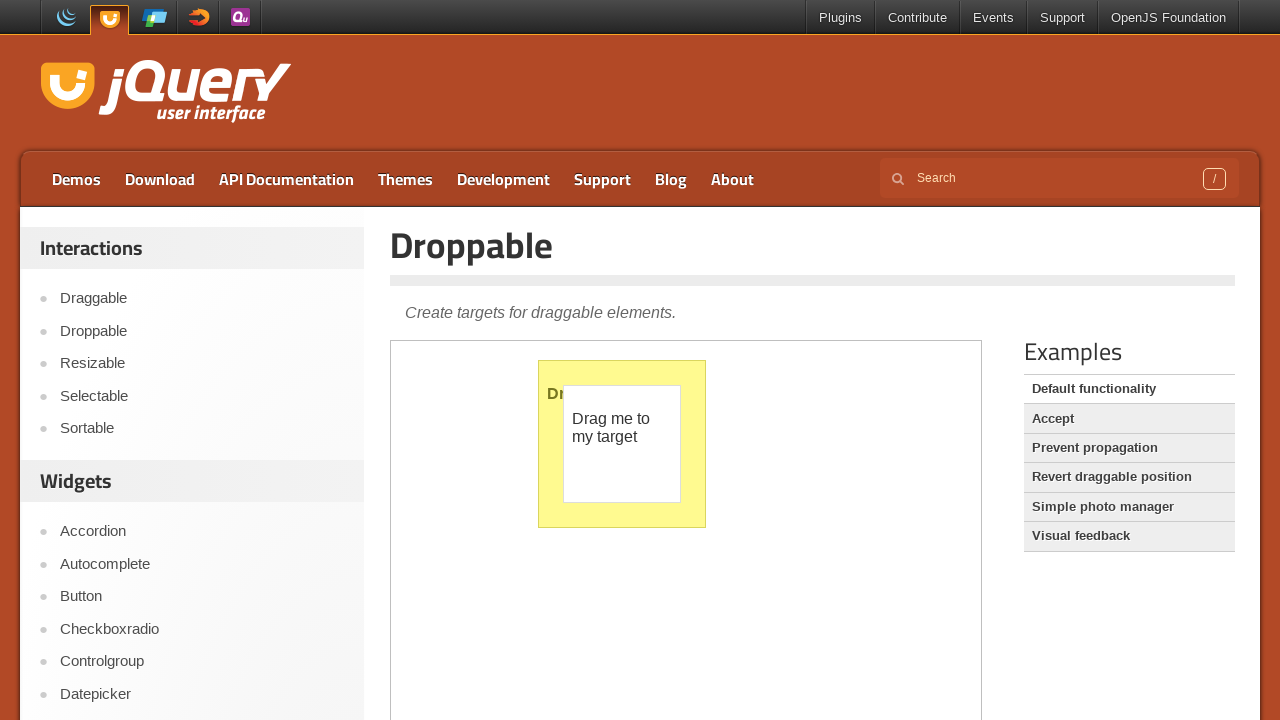